Tests deleting an active todo item and verifying it's removed from the list

Starting URL: https://react-redux-todomvc.stackblitz.io/

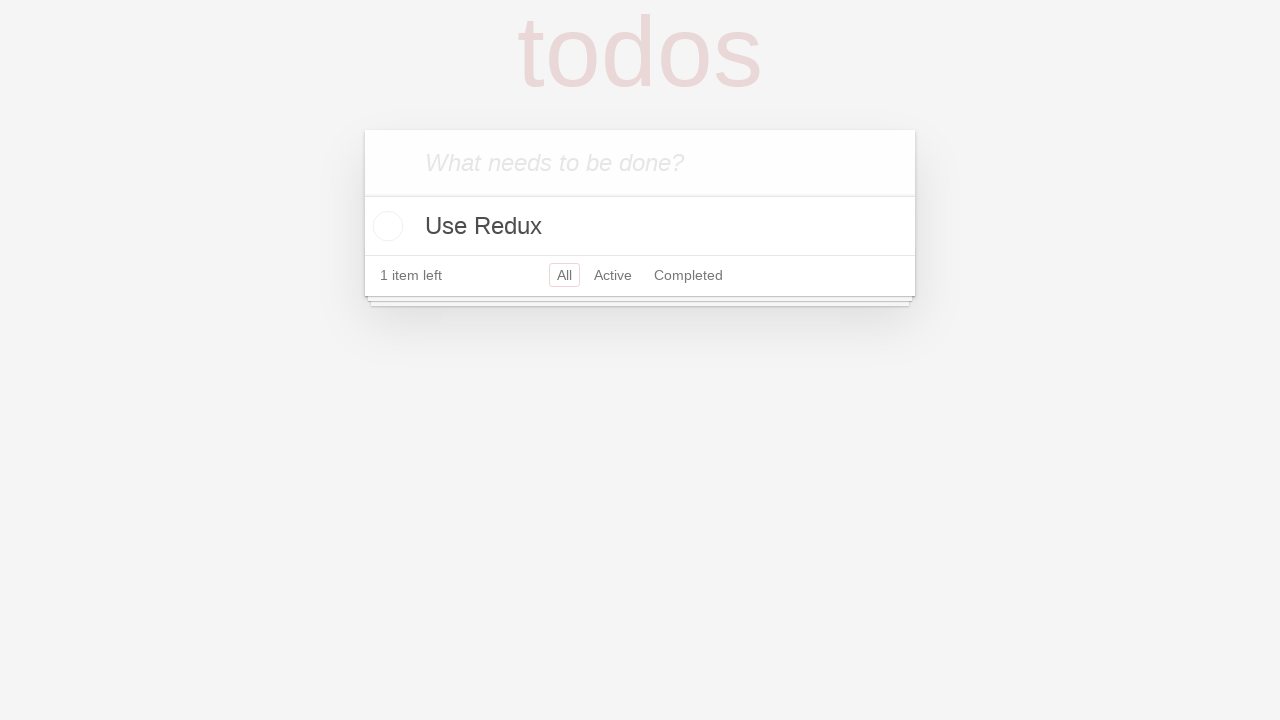

Waited for root element to be visible
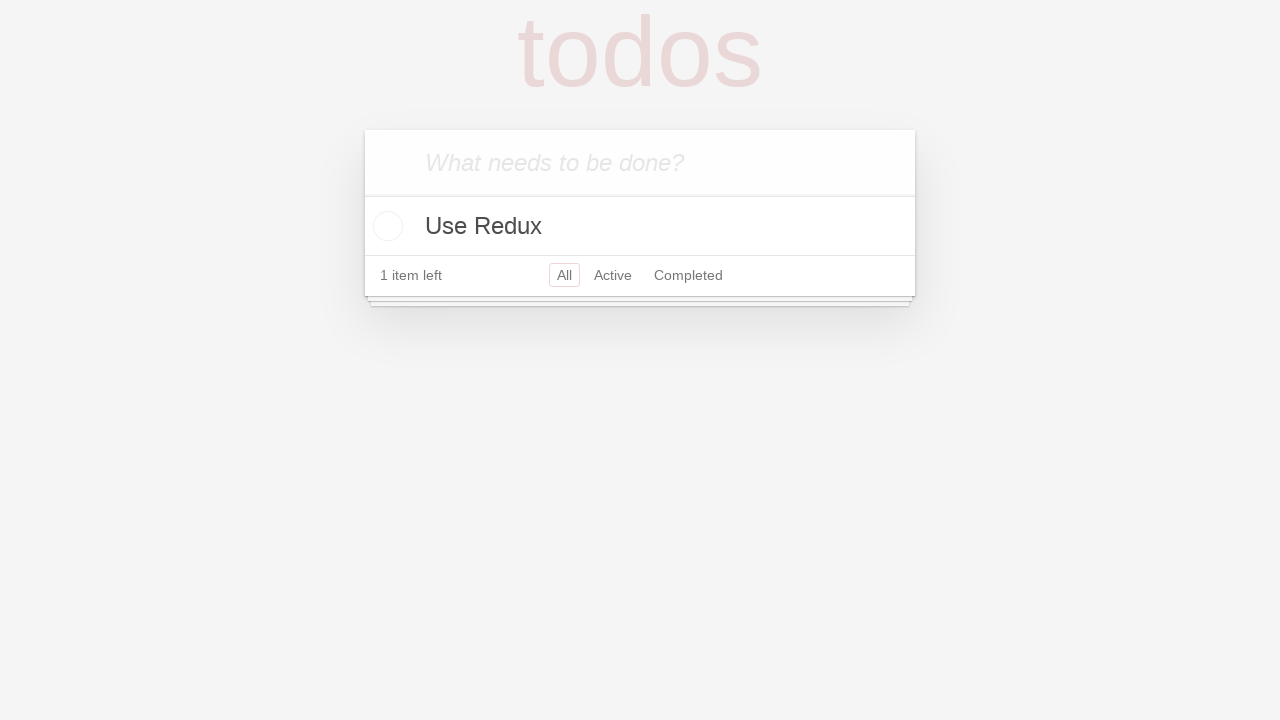

Located todo input field
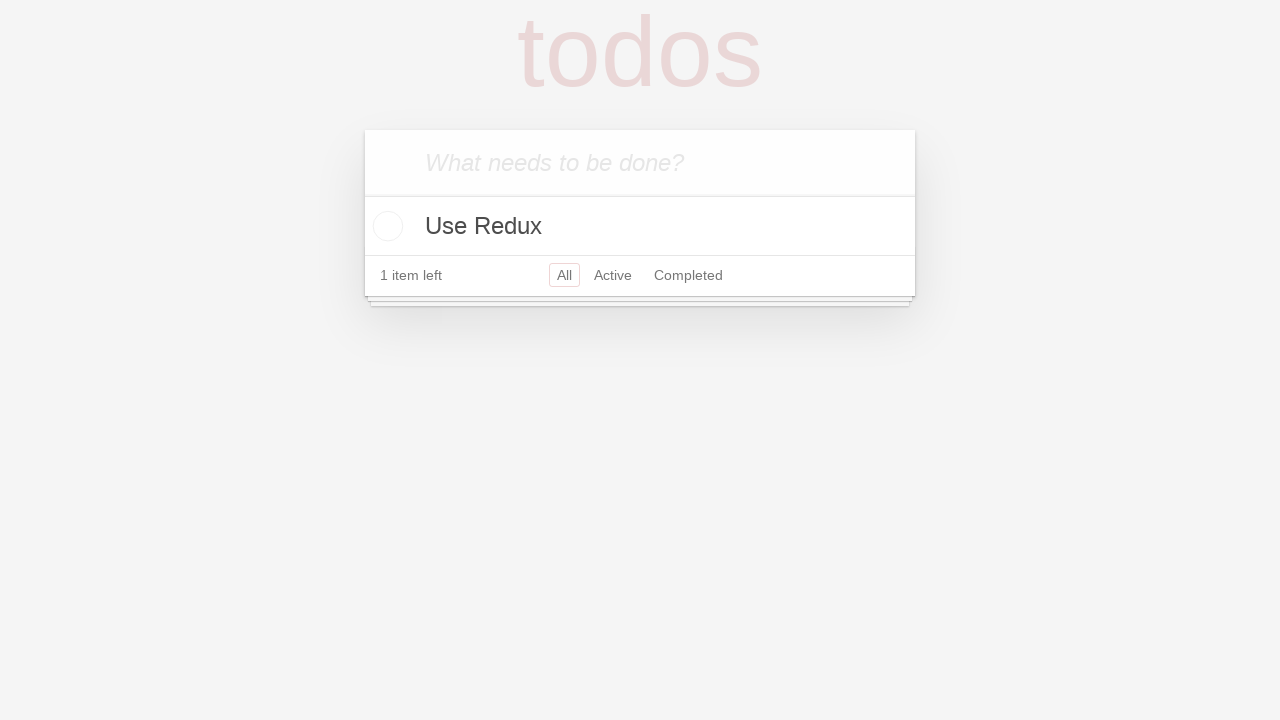

Filled todo input with 'test task' on html > body > div > div > header > input
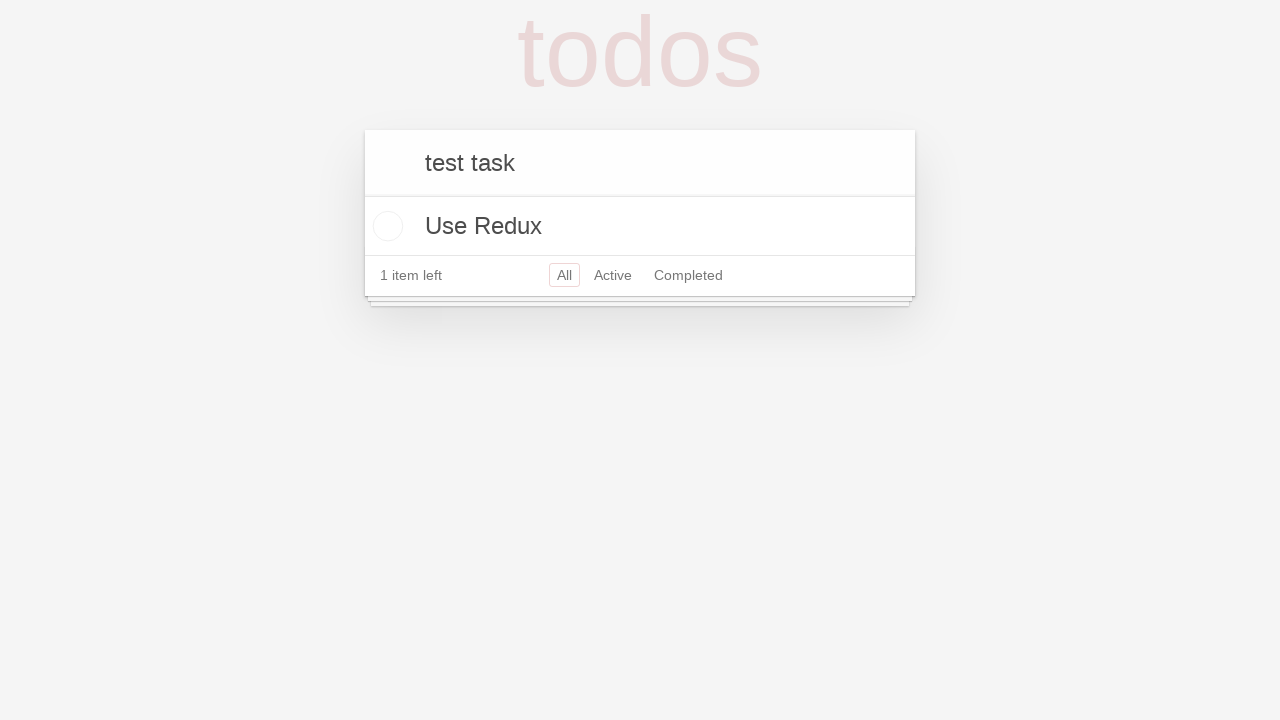

Pressed Enter to create todo item on html > body > div > div > header > input
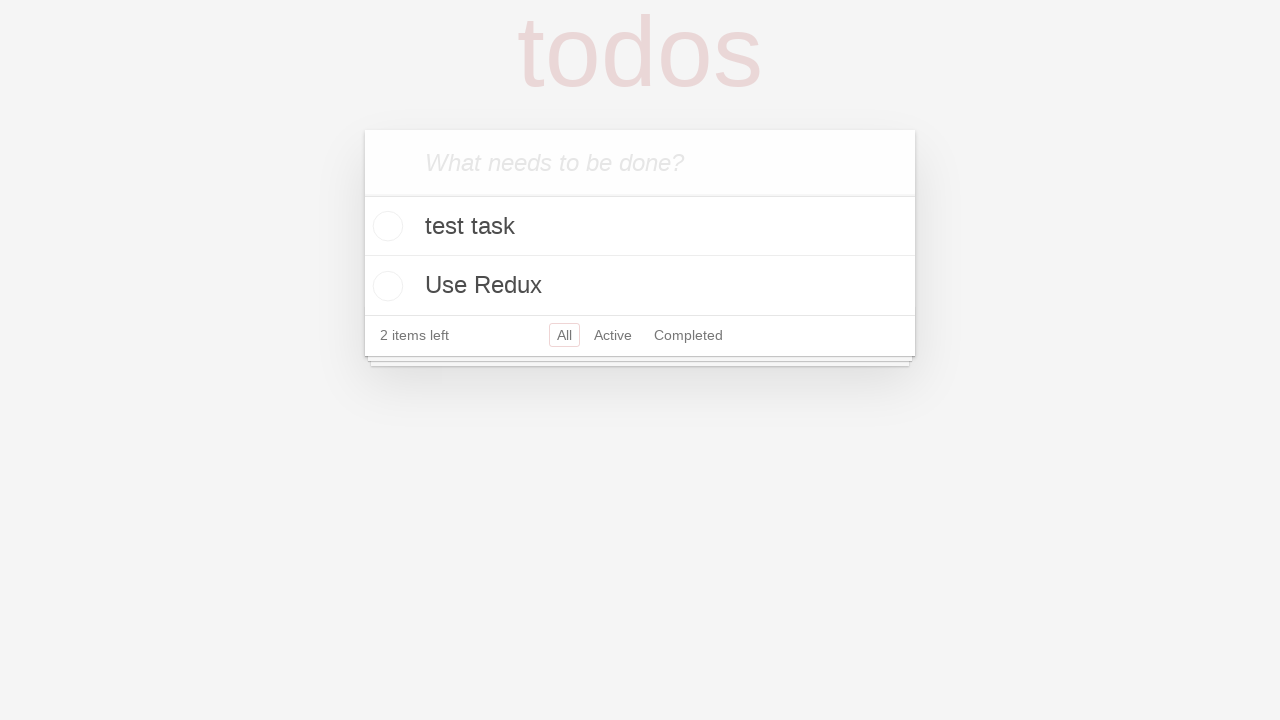

Hovered over todo item to reveal delete button at (640, 226) on #root > div > section > ul > li > div > label >> nth=0
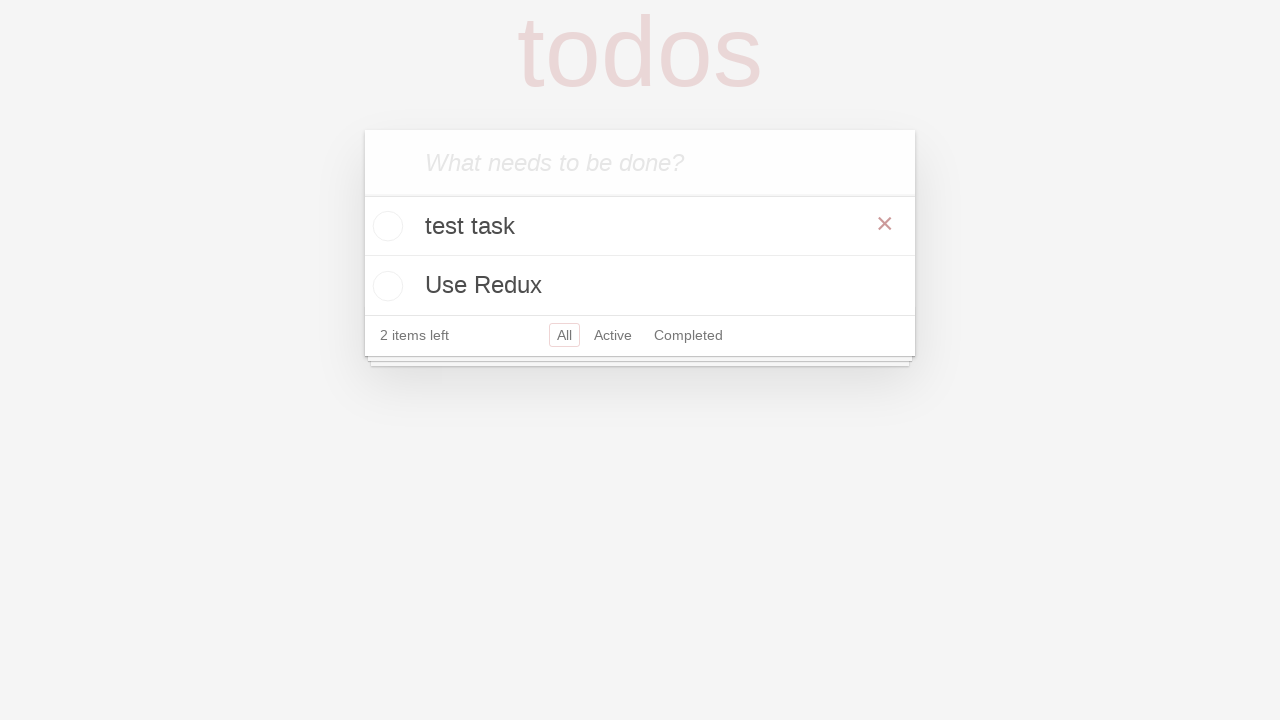

Located delete button for todo item
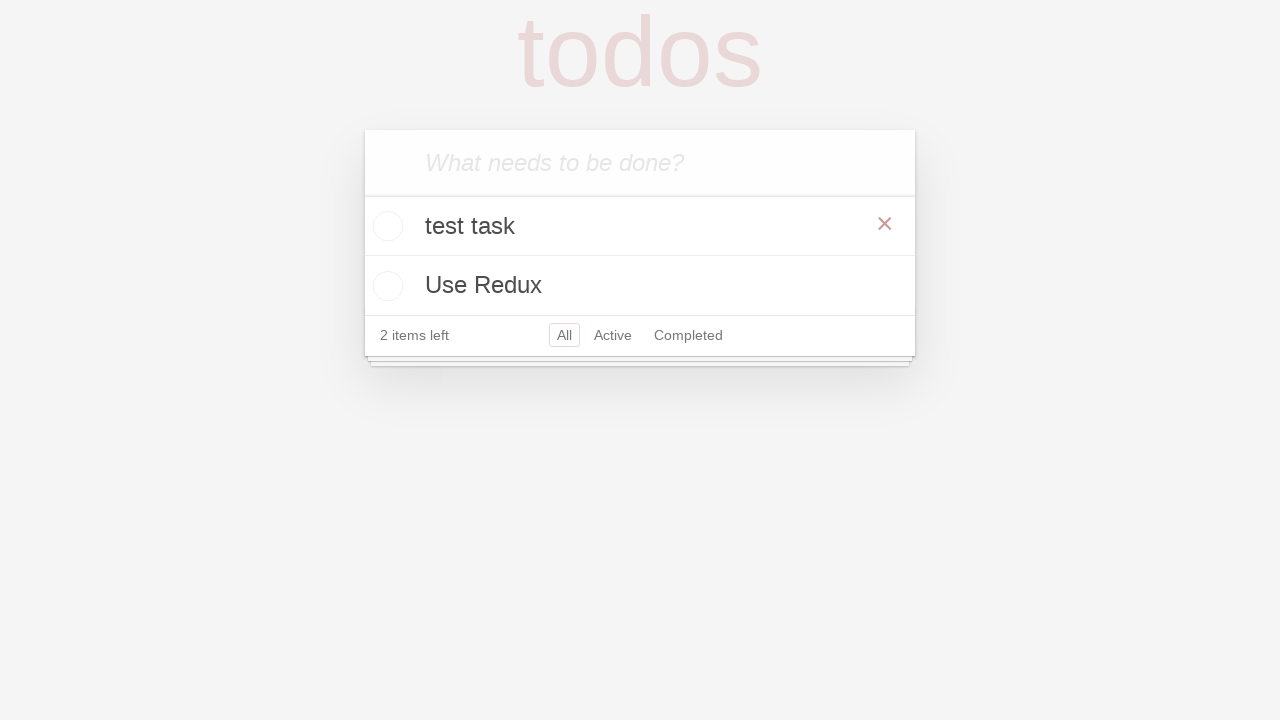

Clicked delete button to remove todo item at (885, 224) on #root > div > section > ul > li > div > button >> nth=0
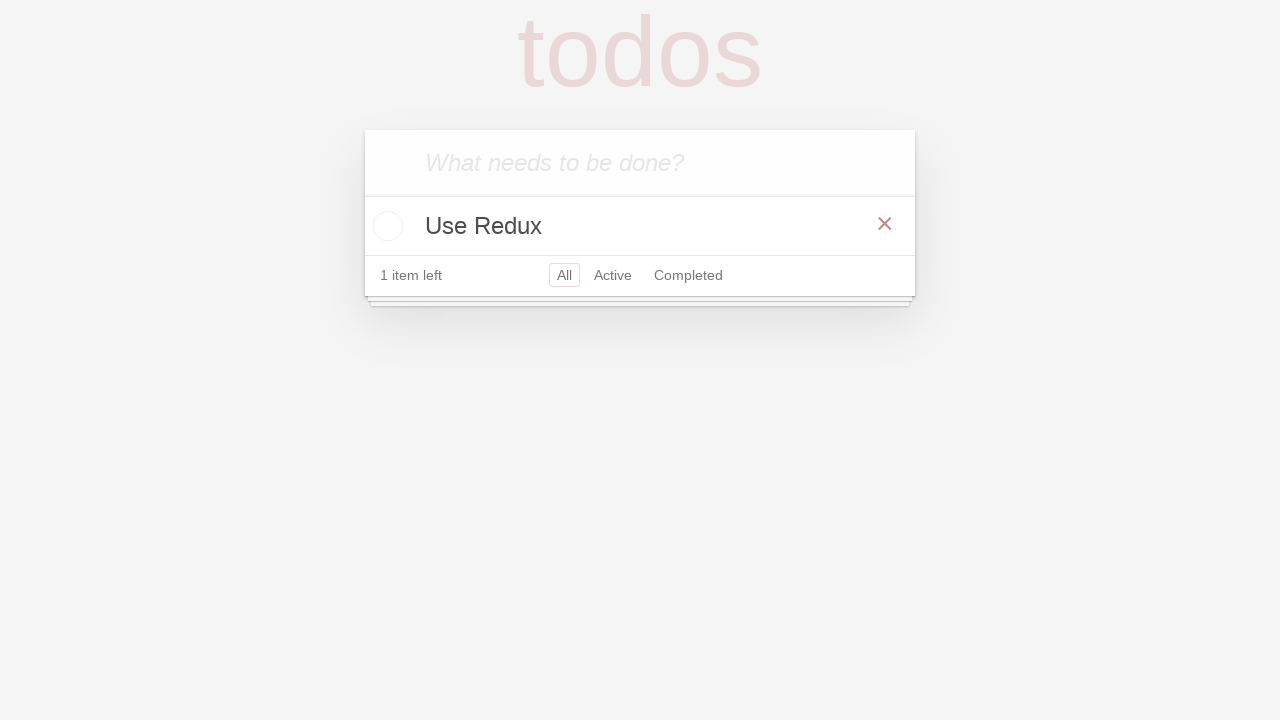

Clicked All filter to view all items at (564, 275) on #root > div > section > footer > ul > li:nth-child(1) > a
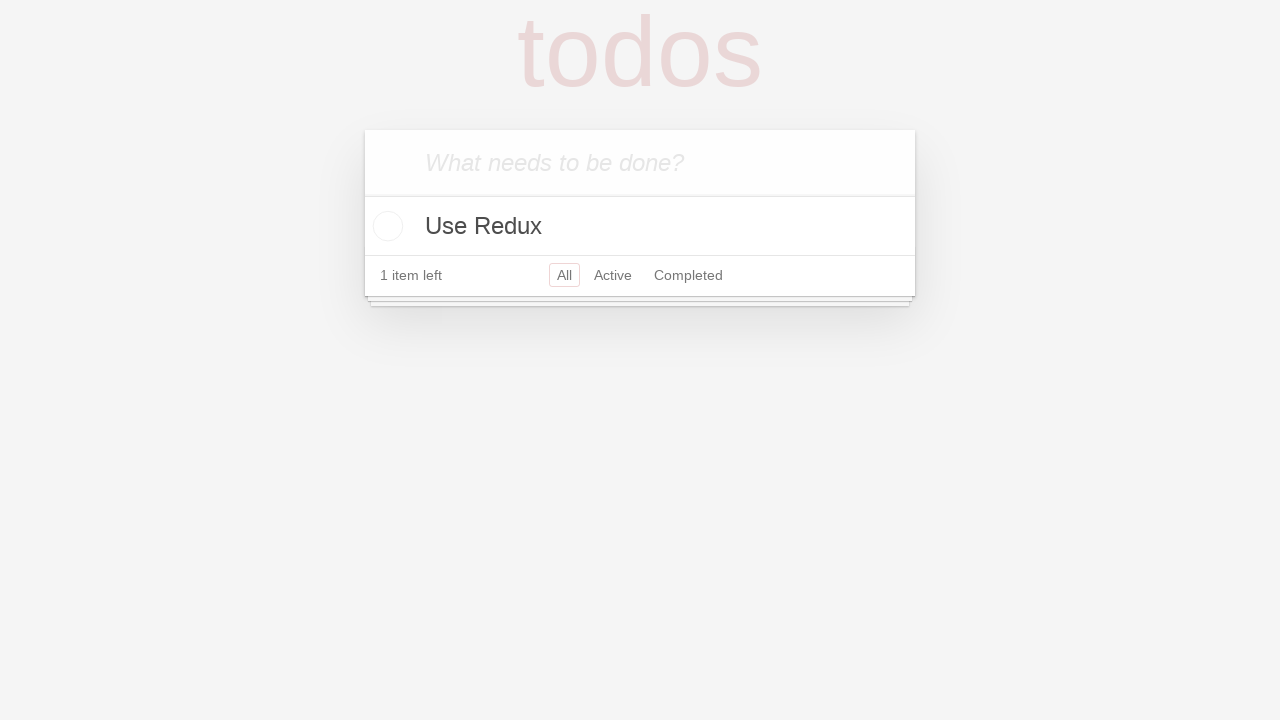

Located all todo items in the list
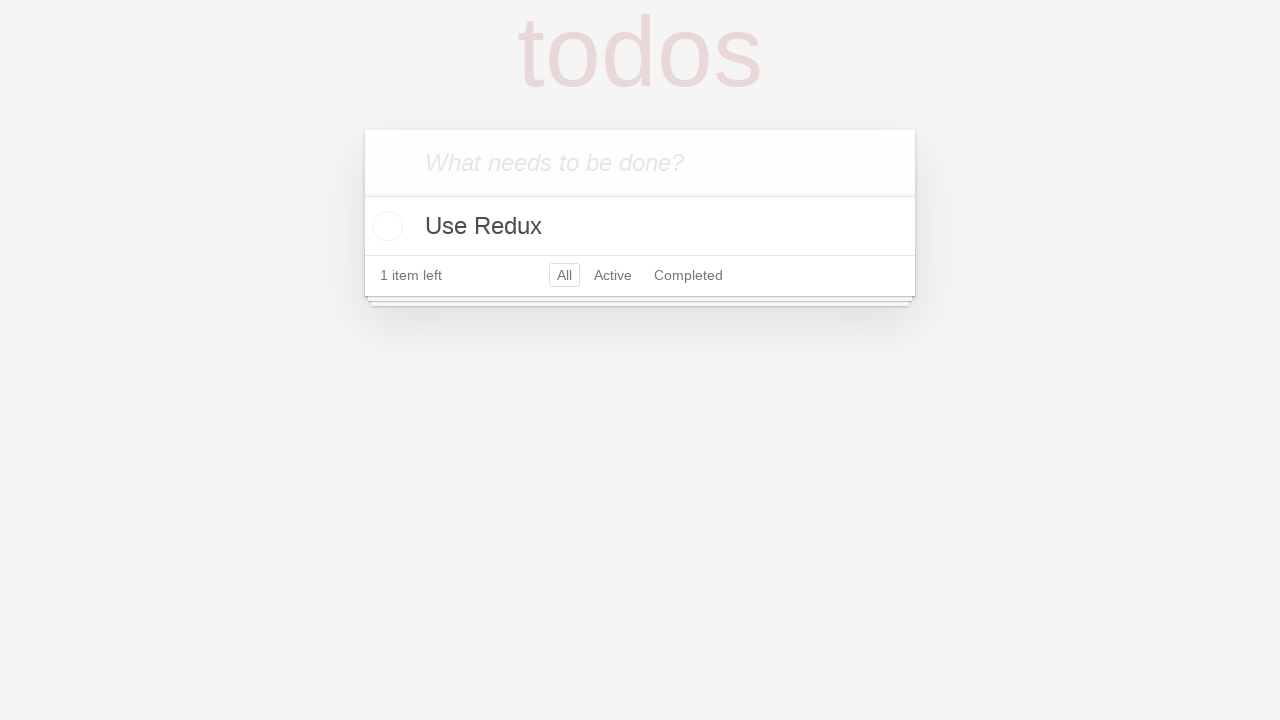

Verified that 'test task' was successfully deleted from the todo list
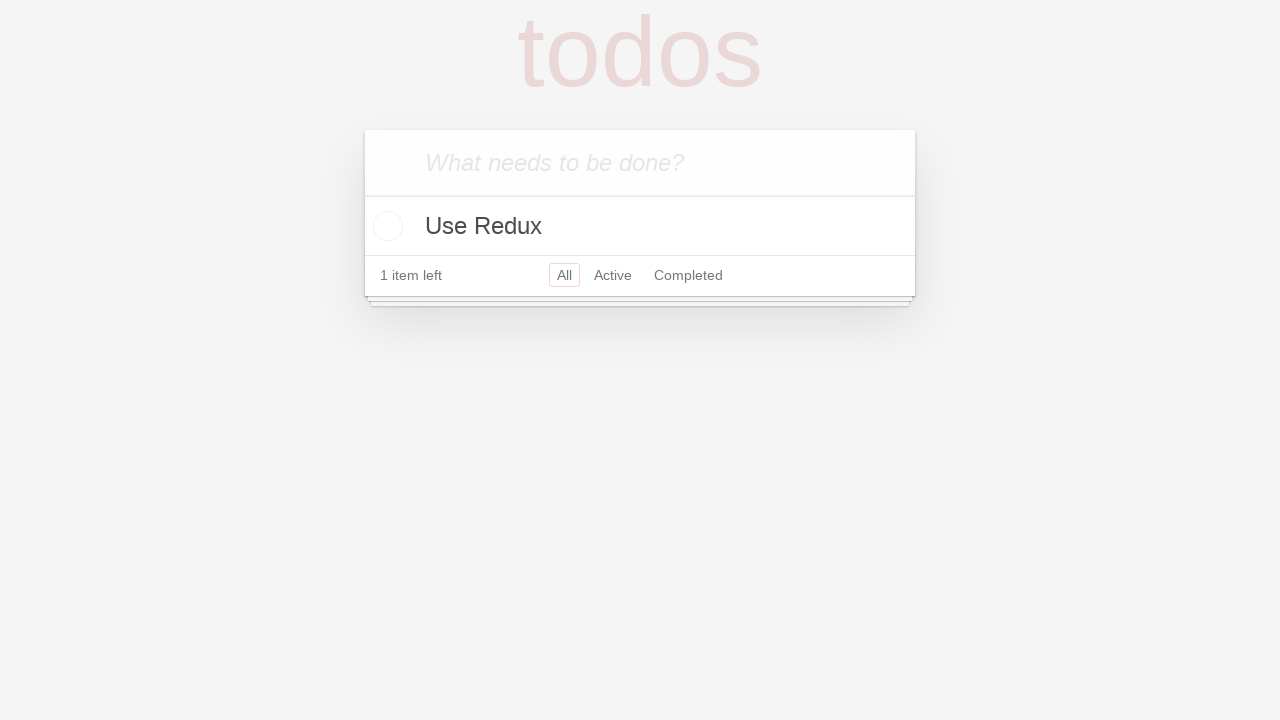

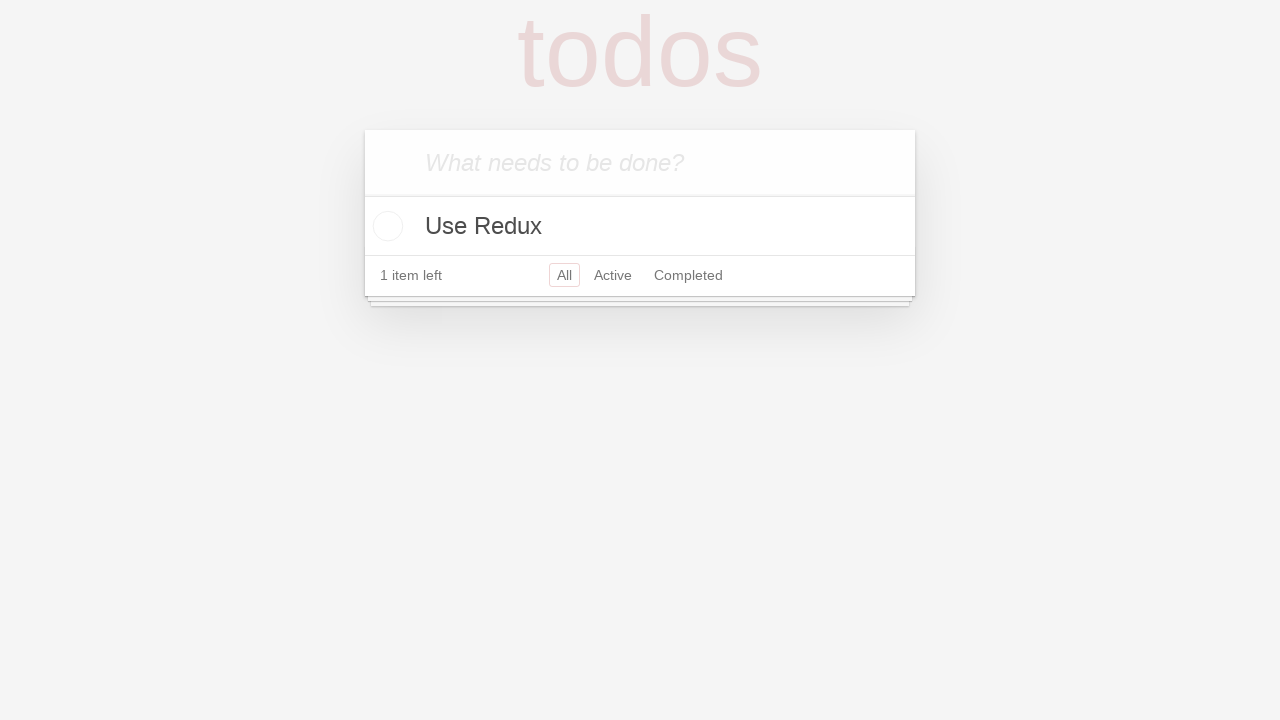